Tests that clicking on each category section navigates to the category page and then returns to home via HOME link

Starting URL: https://advantageonlineshopping.com/

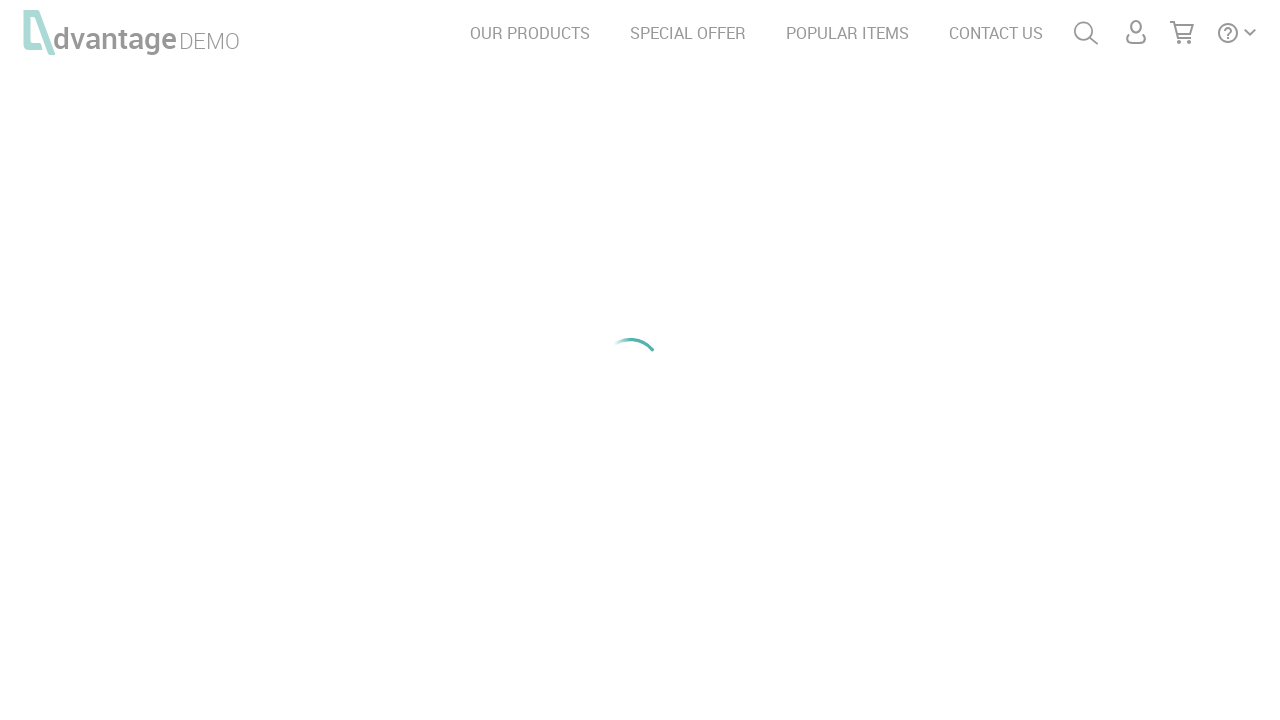

Clicked Speakers category at (218, 287) on #speakersTxt
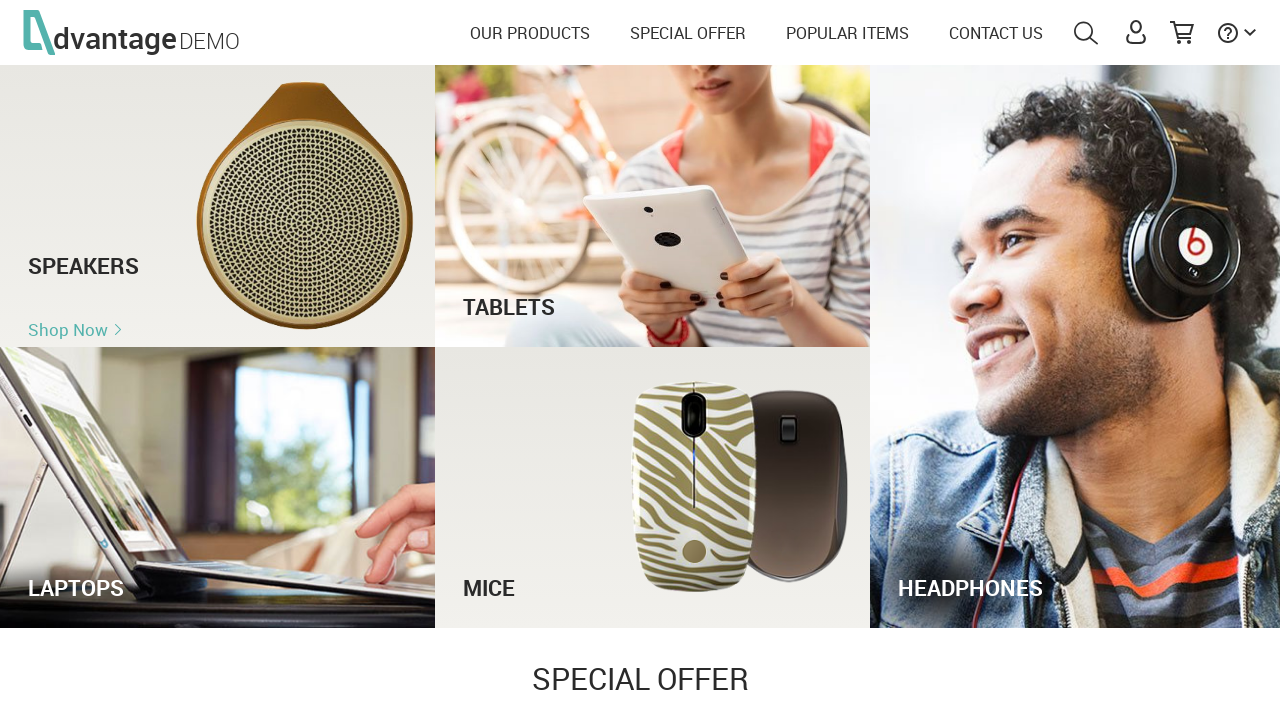

Speakers category page loaded
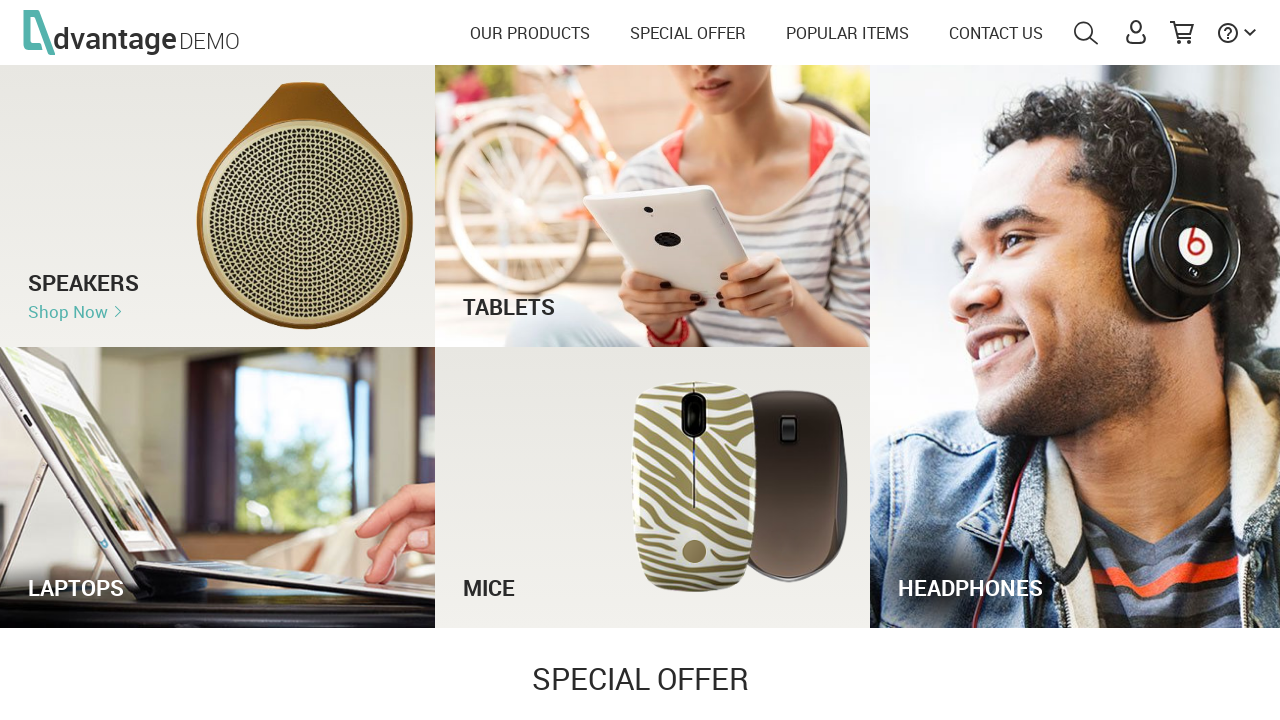

Clicked HOME link to return to home page at (54, 471) on a:has-text('HOME')
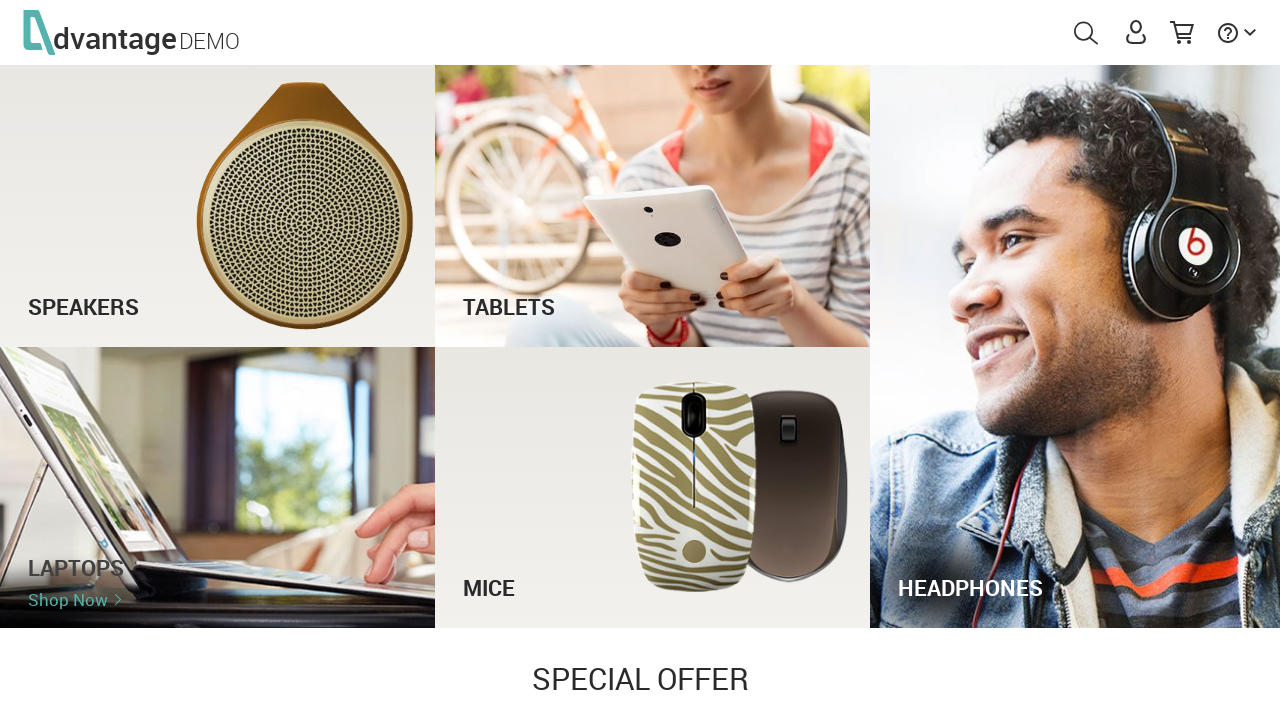

Clicked Tablets category at (653, 287) on #tabletsTxt
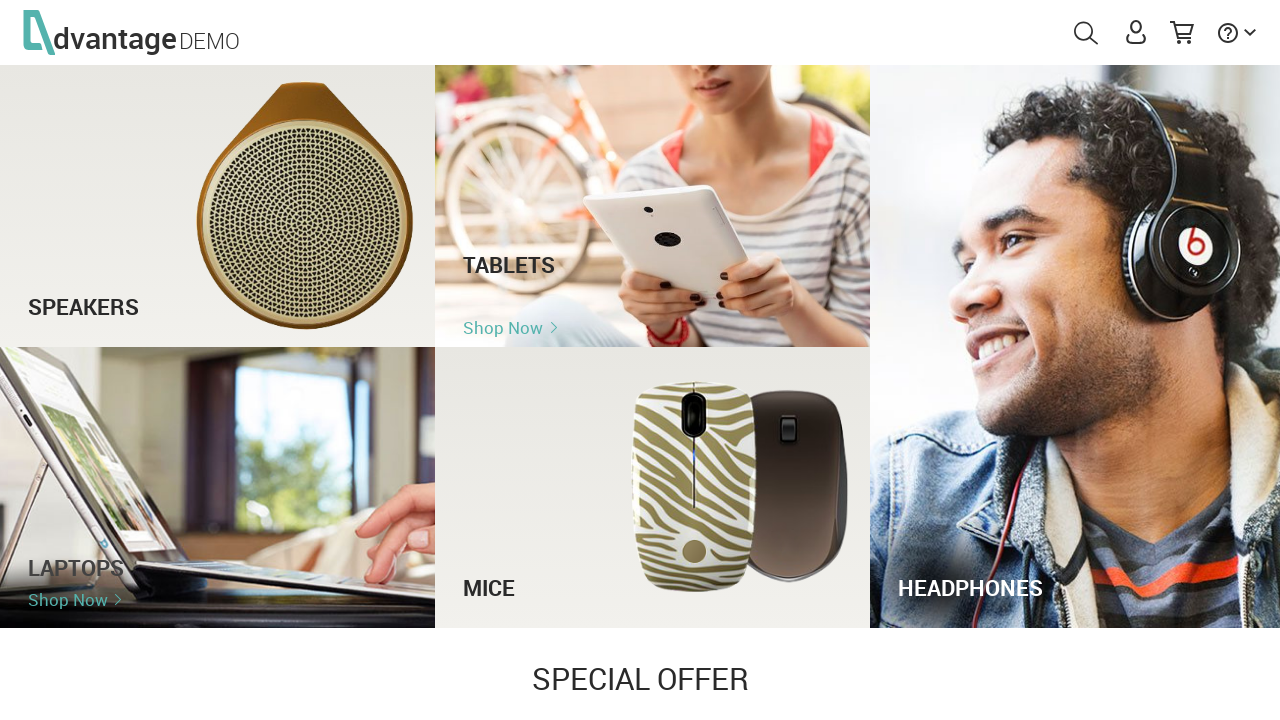

Tablets category page loaded
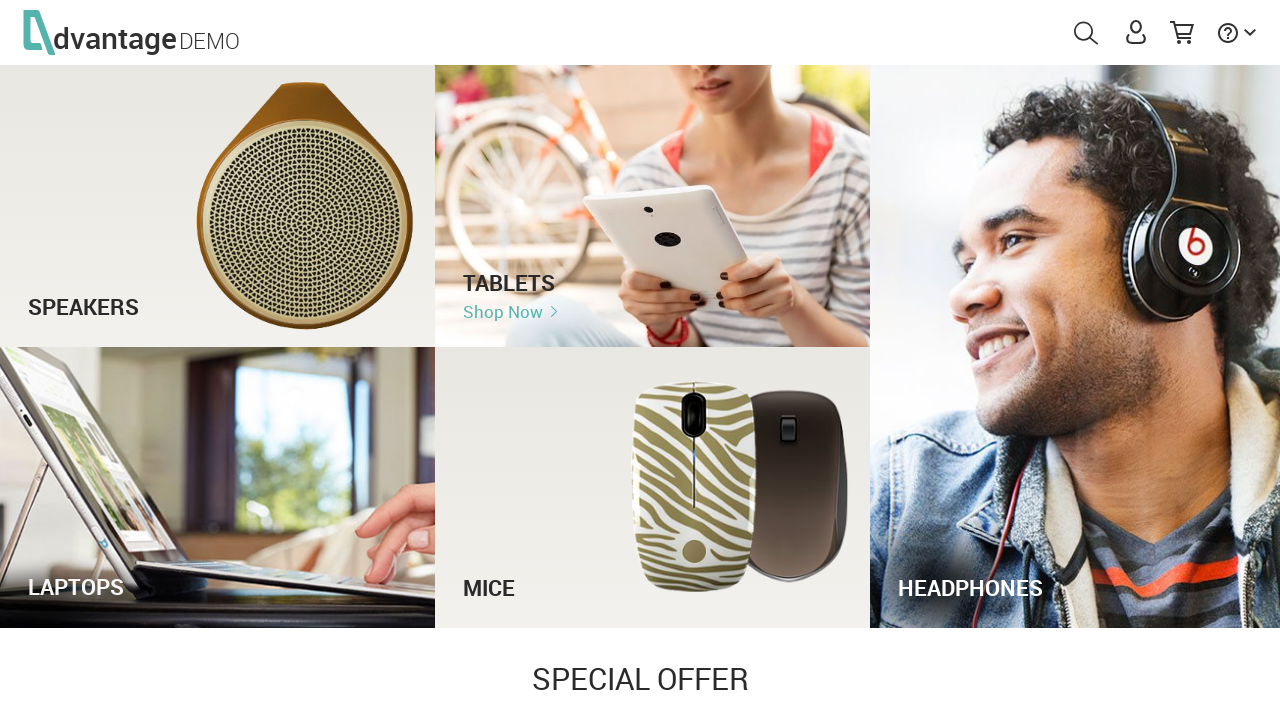

Clicked HOME link to return to home page at (54, 471) on a:has-text('HOME')
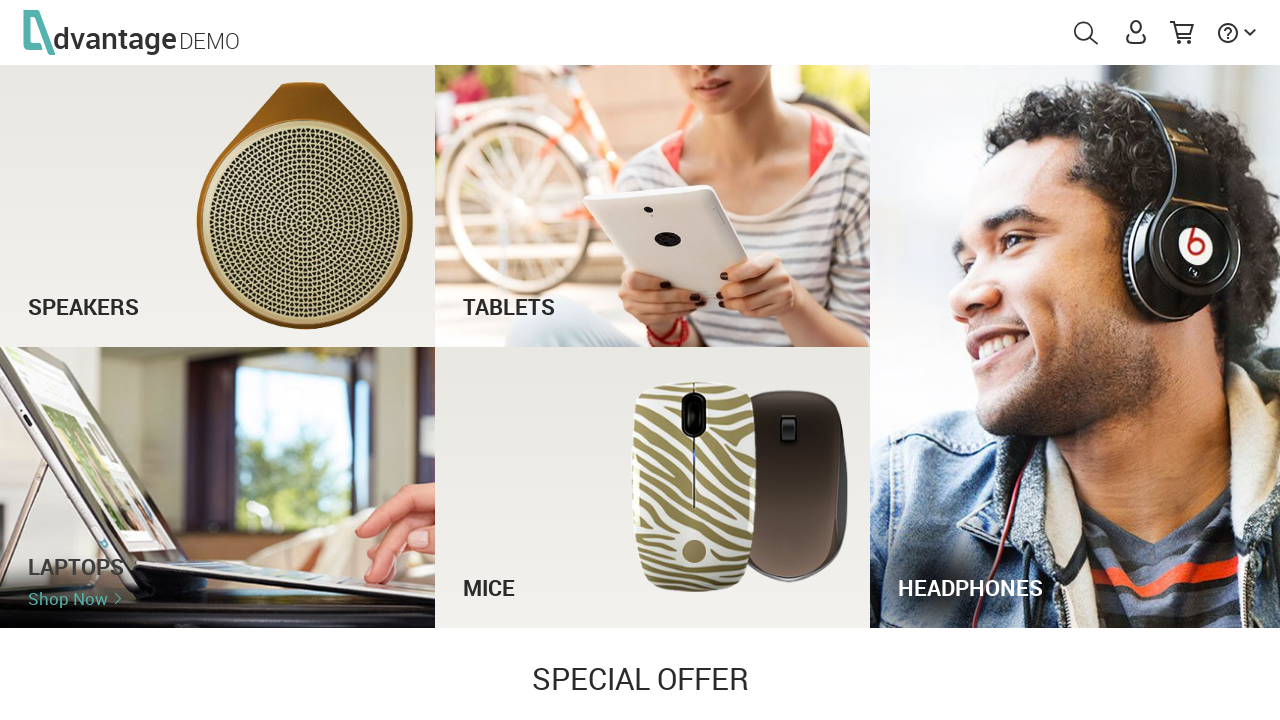

Clicked Laptops category at (218, 565) on #laptopsTxt
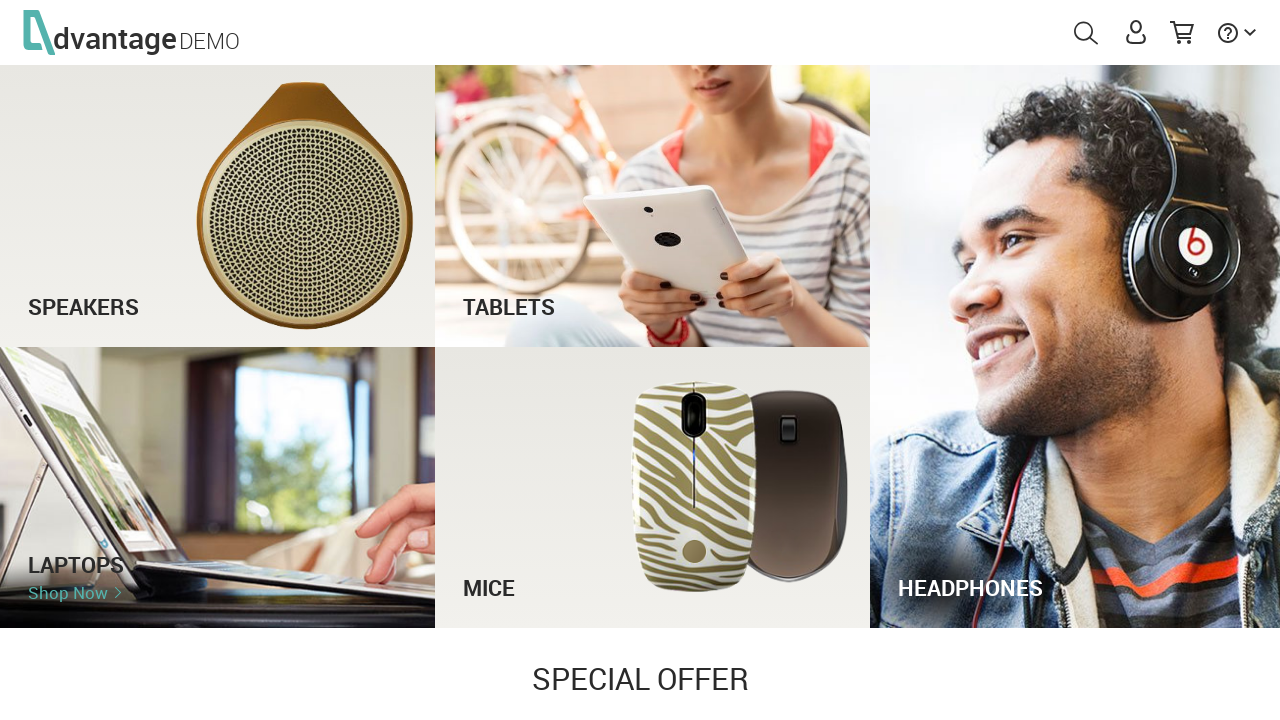

Laptops category page loaded
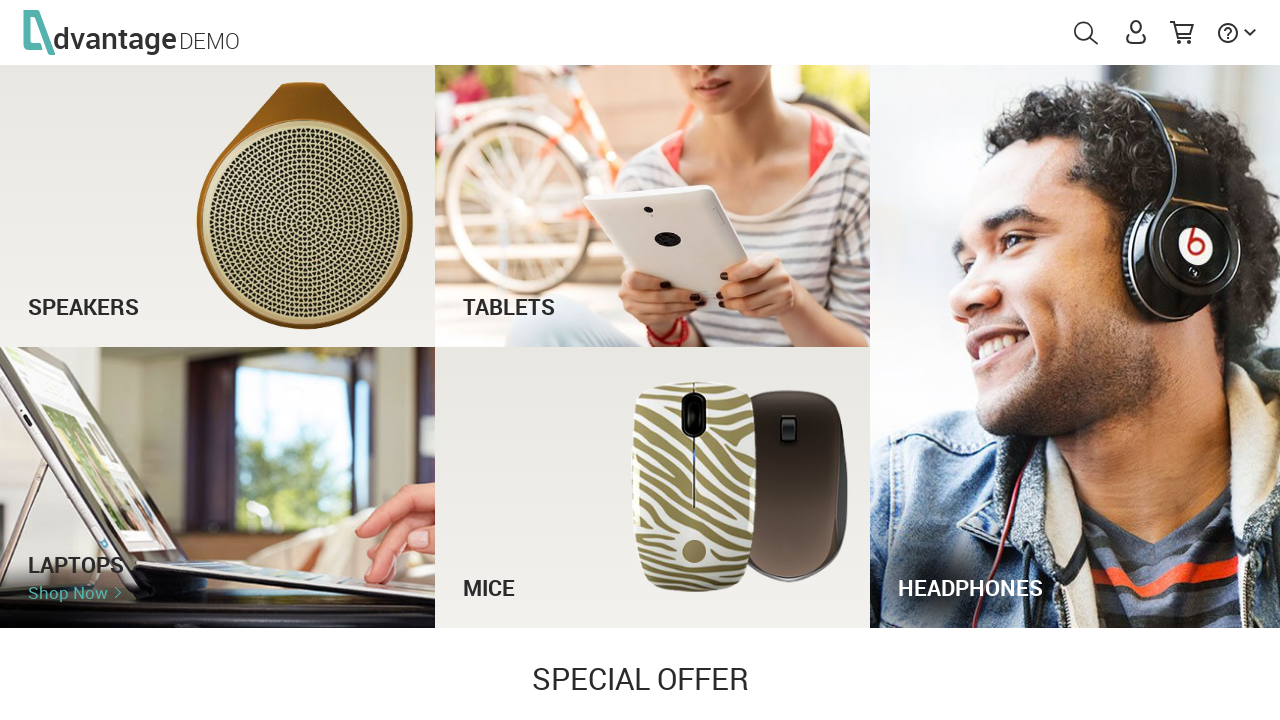

Clicked HOME link to return to home page at (54, 471) on a:has-text('HOME')
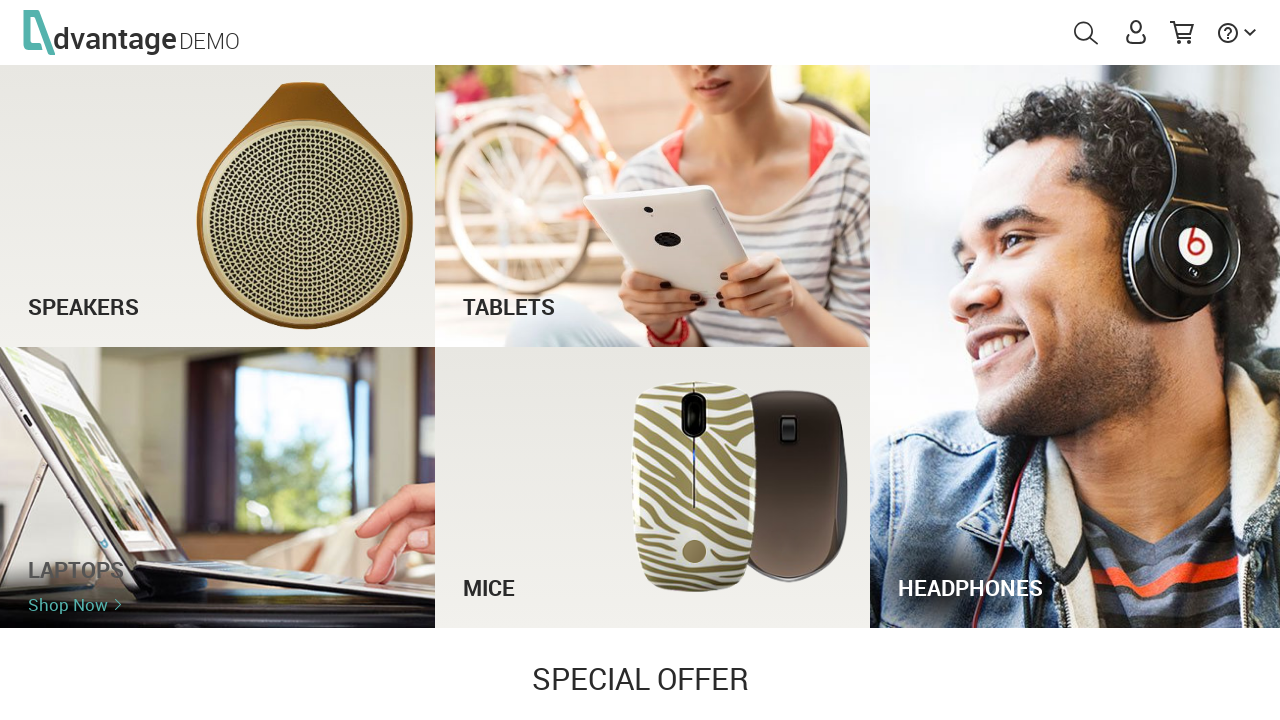

Clicked Mice category at (653, 568) on #miceTxt
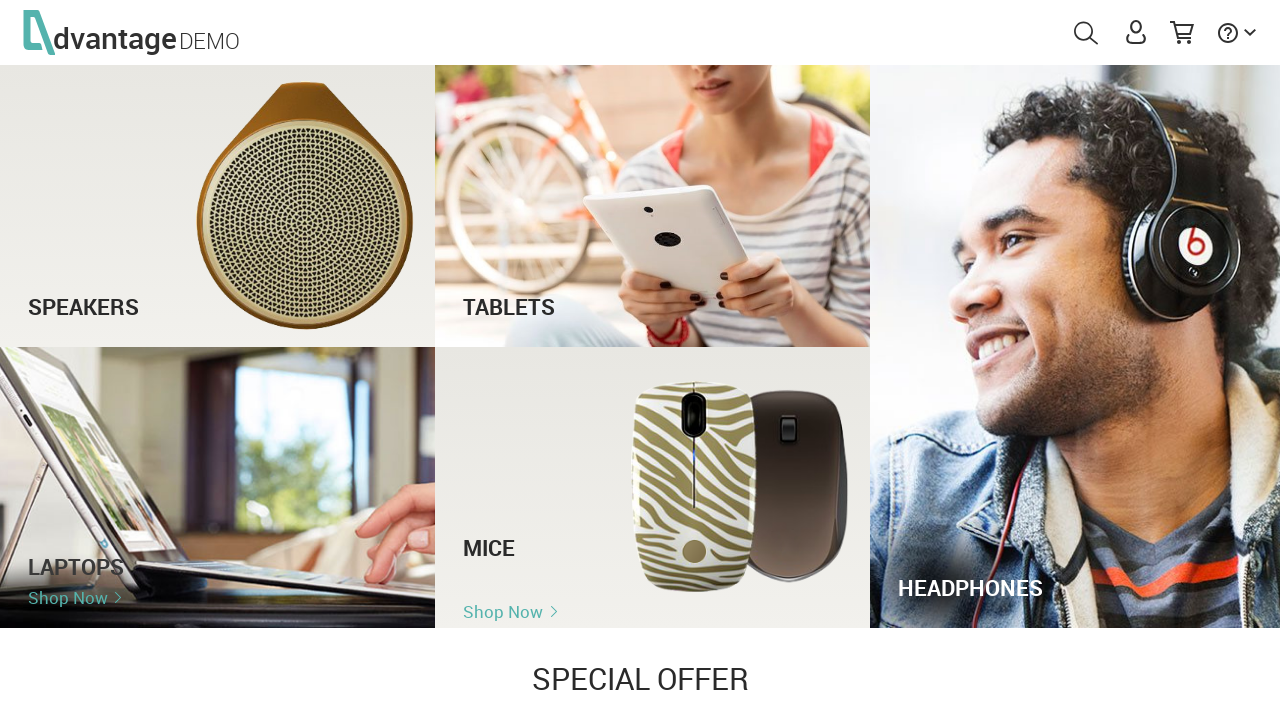

Mice category page loaded
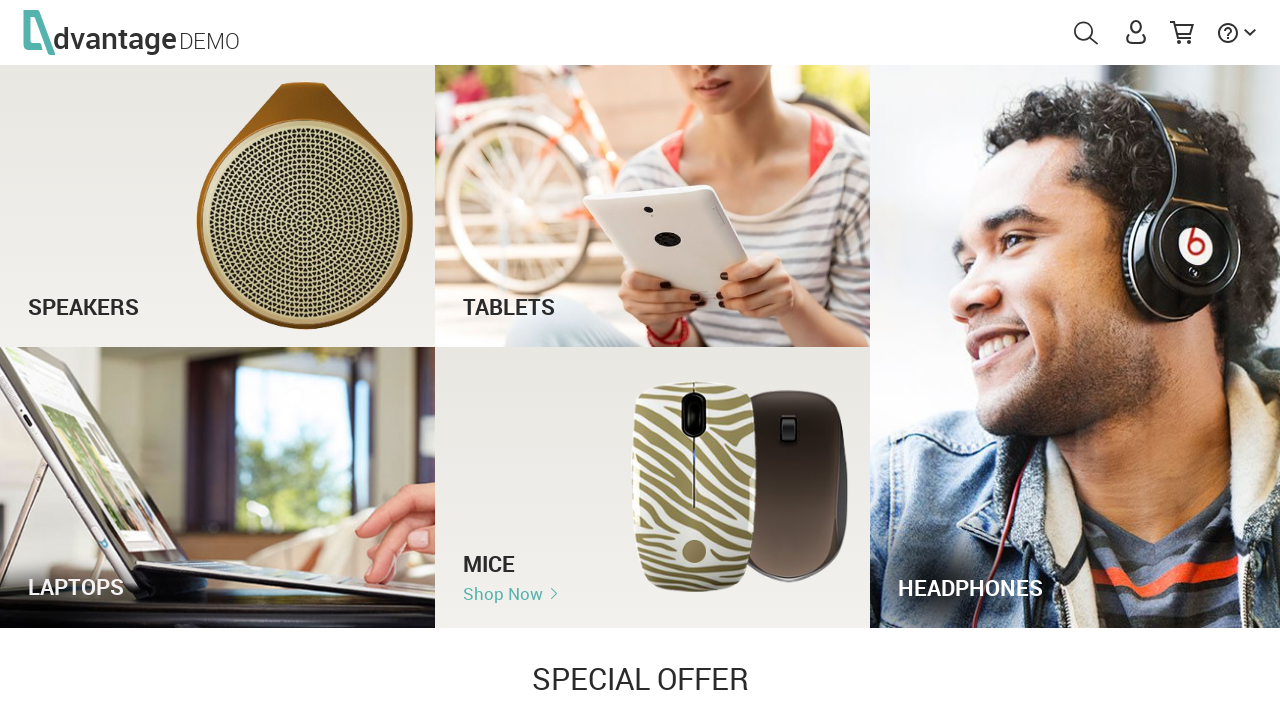

Clicked HOME link to return to home page at (54, 471) on a:has-text('HOME')
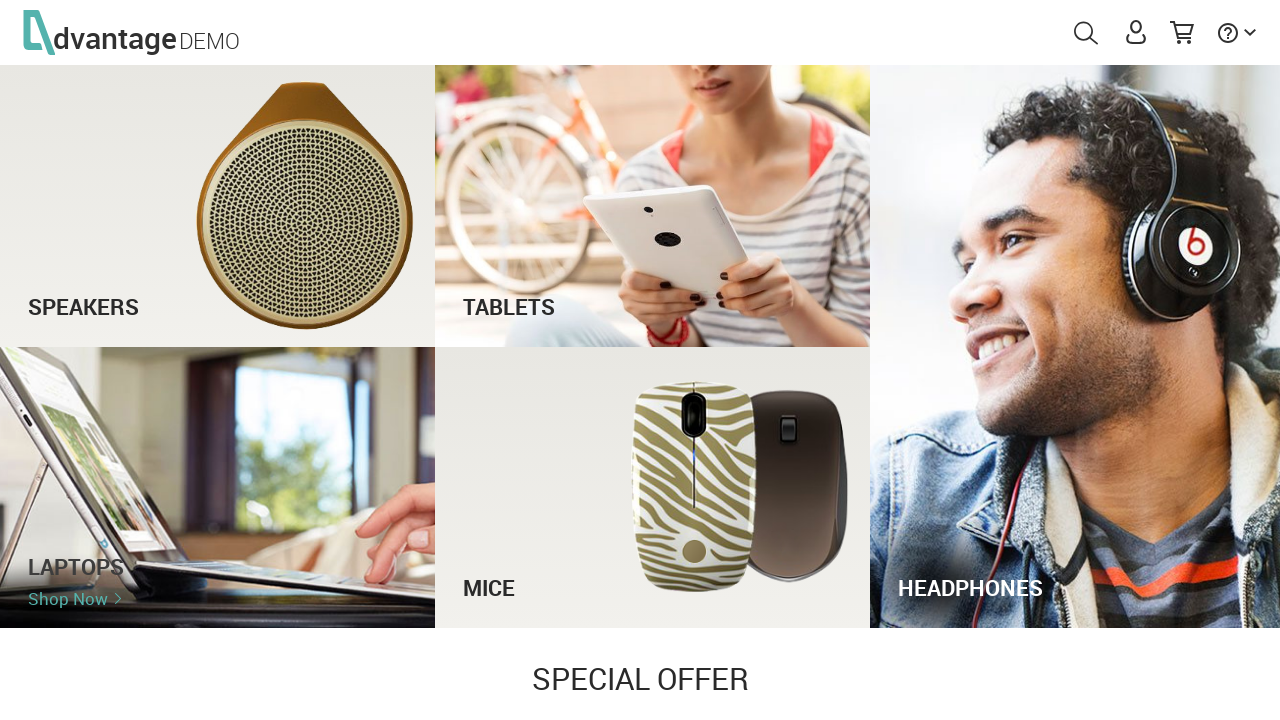

Clicked Headphones category at (1075, 568) on #headphonesTxt
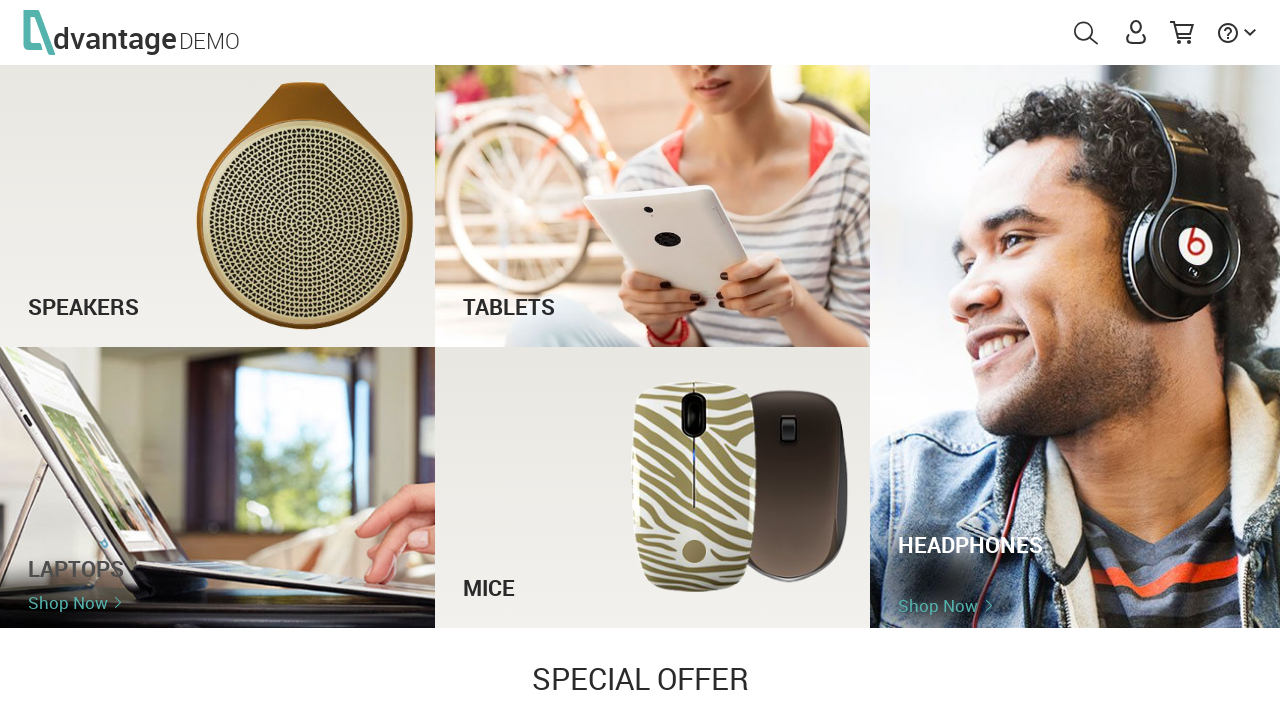

Headphones category page loaded
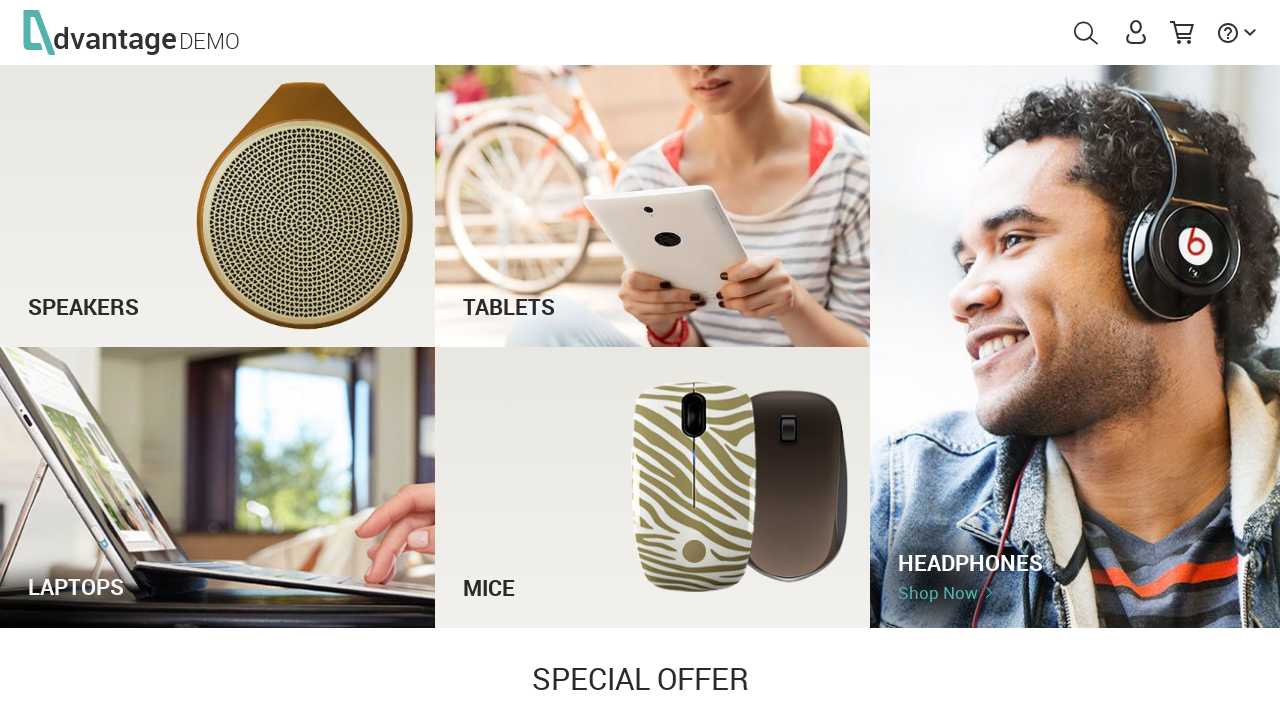

Clicked HOME link to return to home page at (54, 471) on a:has-text('HOME')
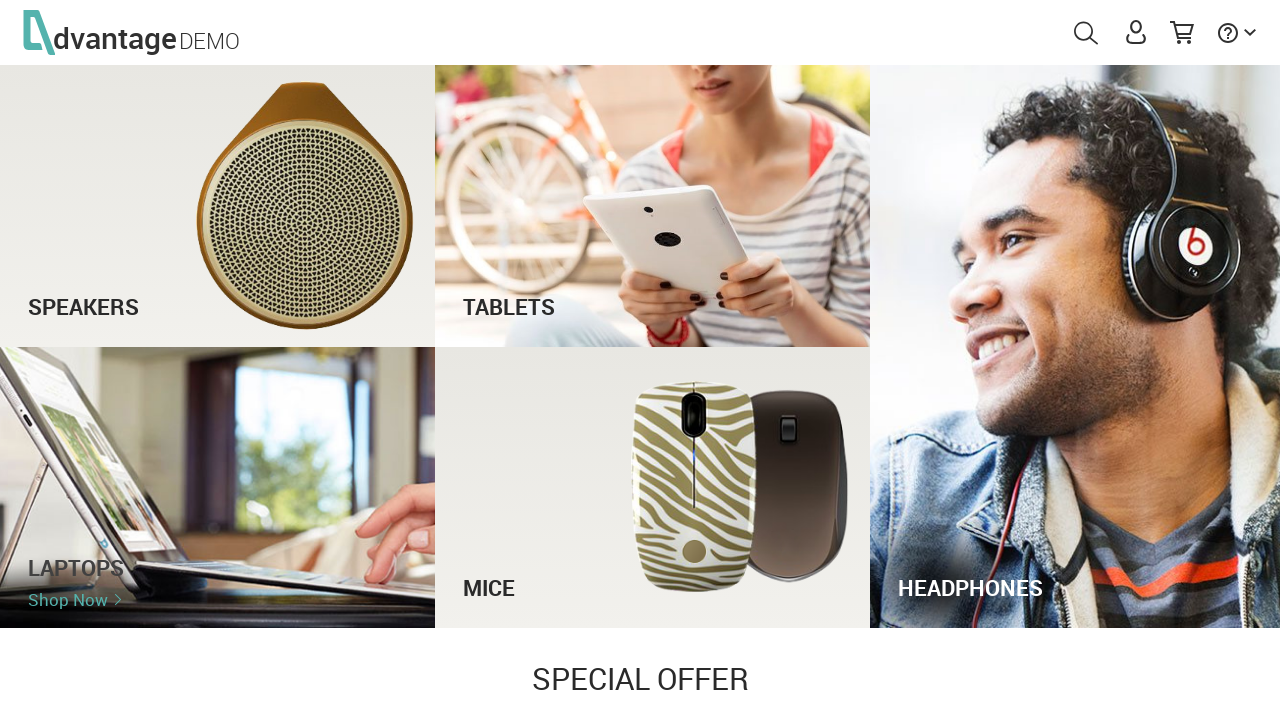

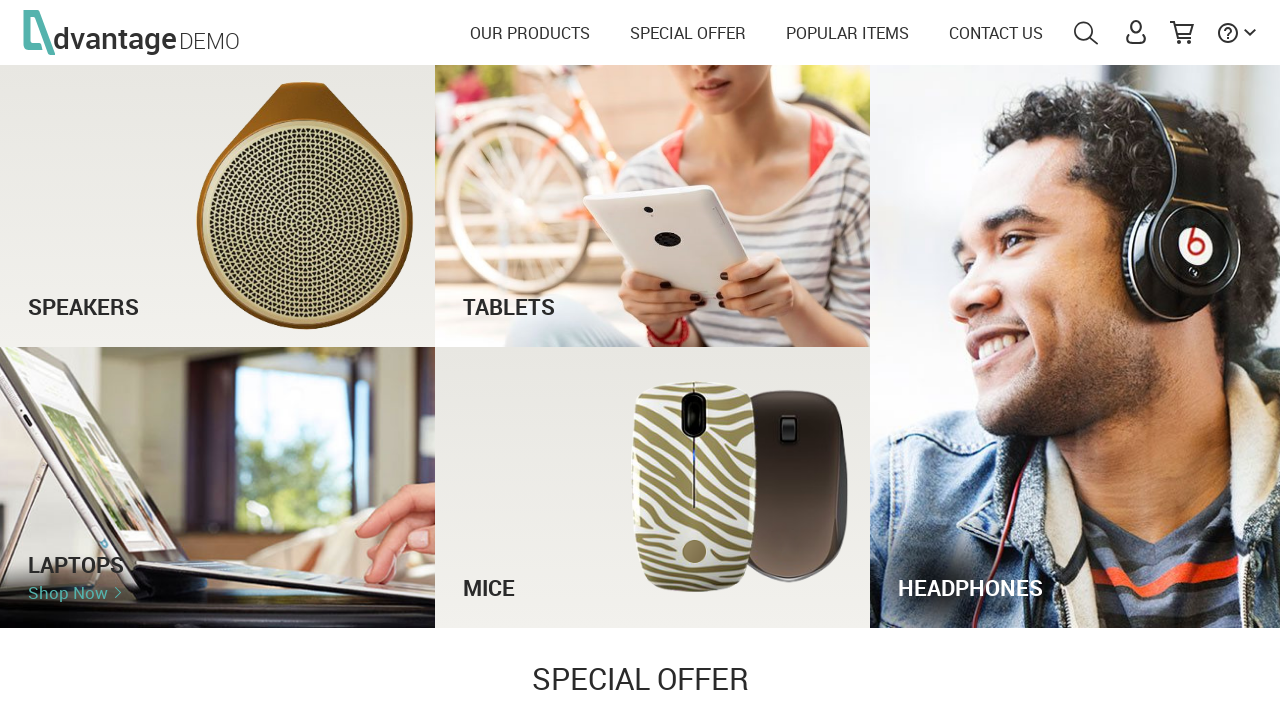